Demonstrates explicit wait functionality by navigating to OrangeHRM demo site and waiting for a button element to become clickable

Starting URL: https://opensource-demo.orangehrmlive.com/

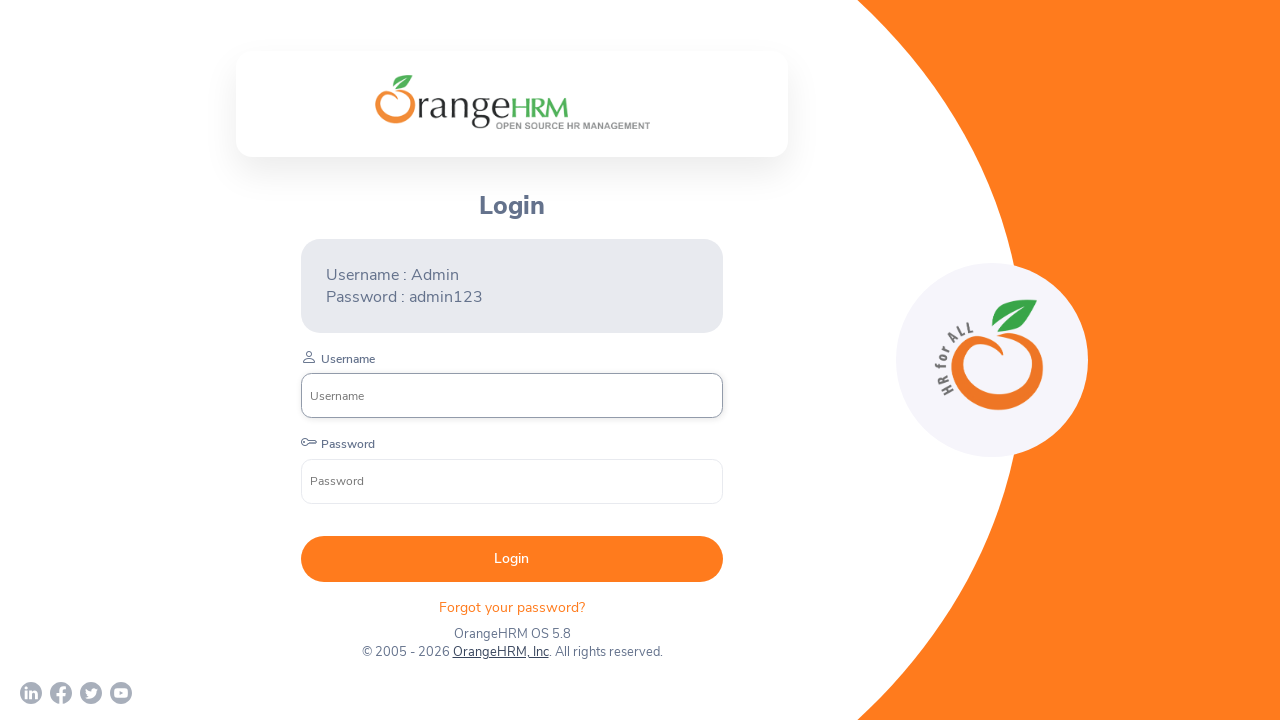

Waited for login submit button to become visible
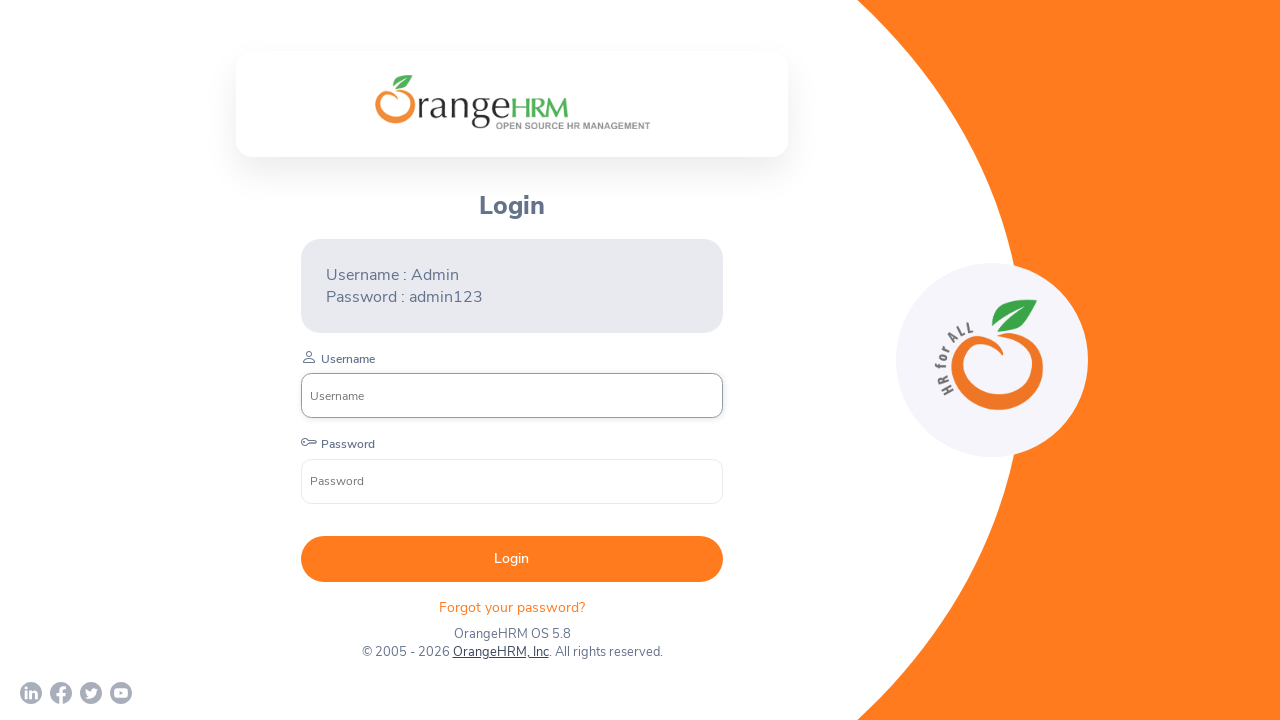

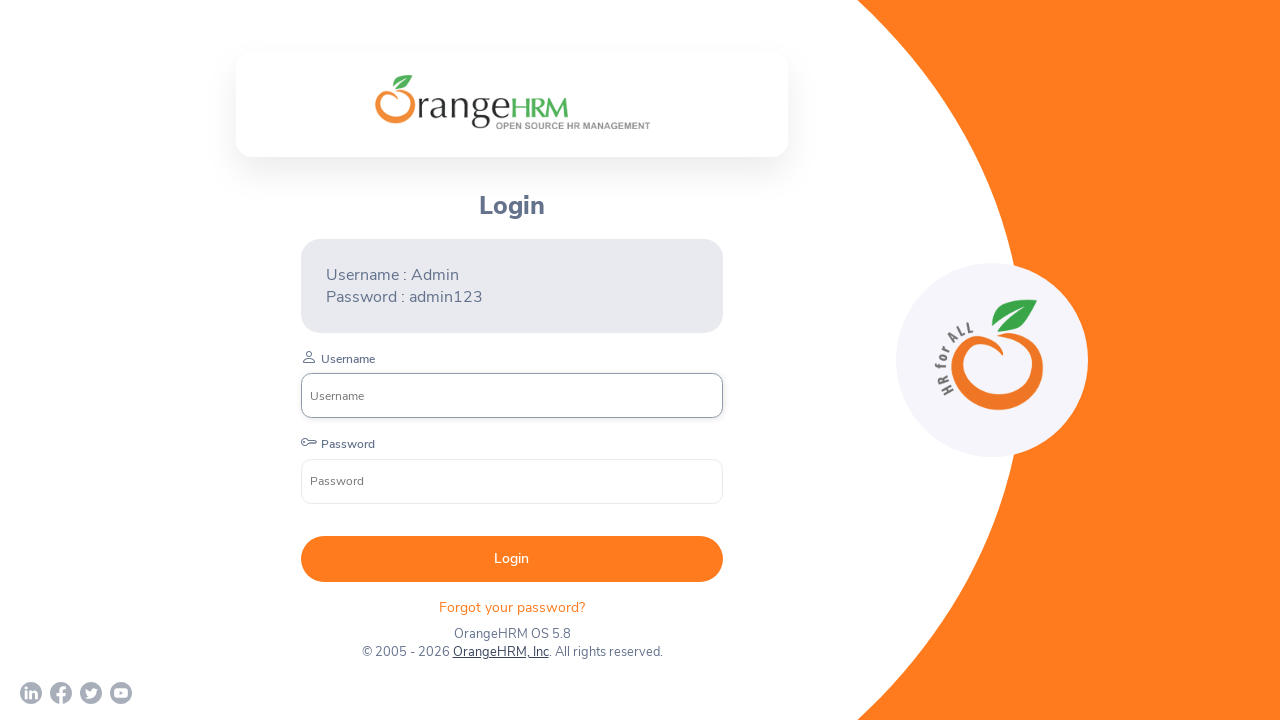